Tests checkbox interactions by navigating to checkboxes page, checking the first checkbox, unchecking the second, and verifying their states.

Starting URL: https://the-internet.herokuapp.com/

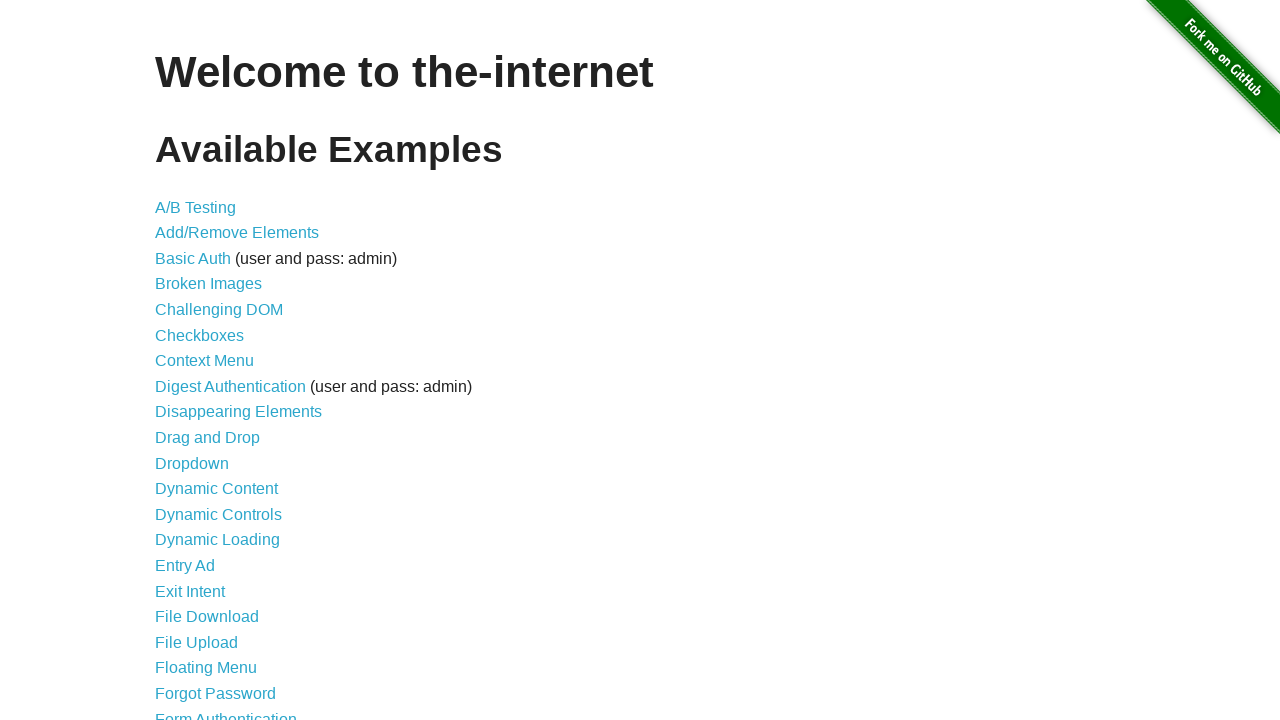

Verified 46 links present on homepage
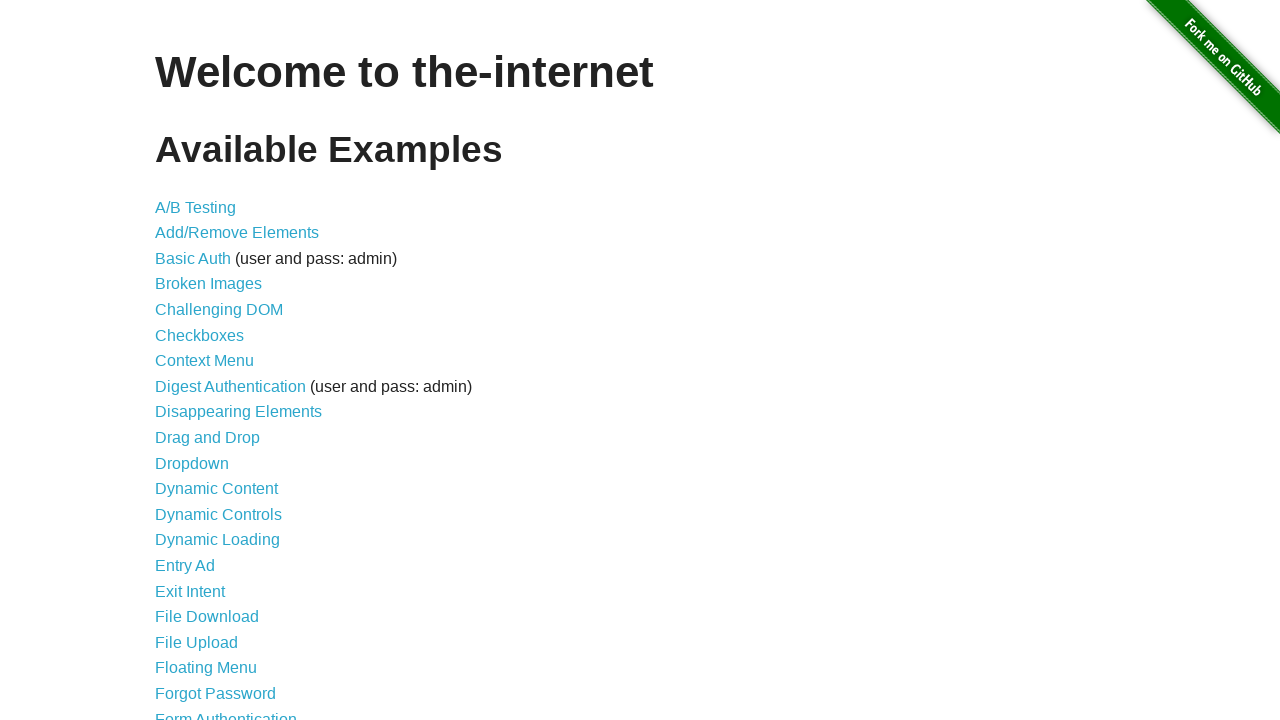

Navigated to checkboxes page
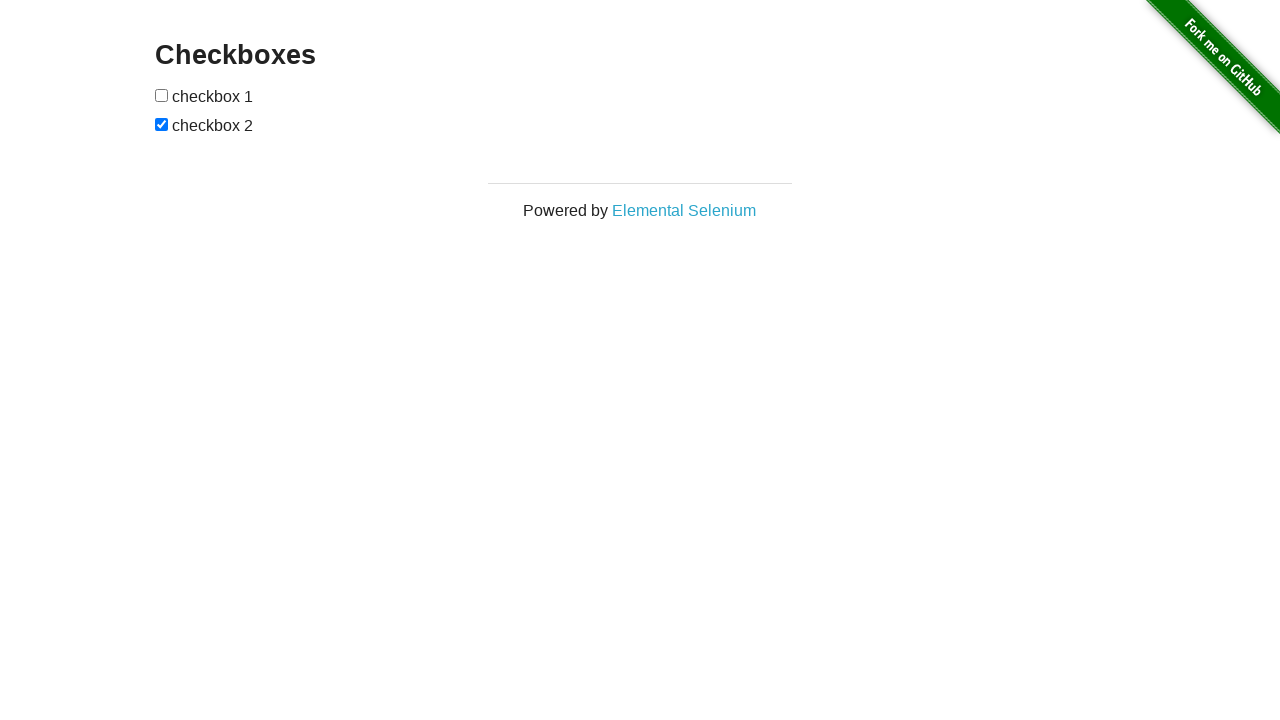

Checked the first checkbox at (162, 95) on internal:role=checkbox >> nth=0
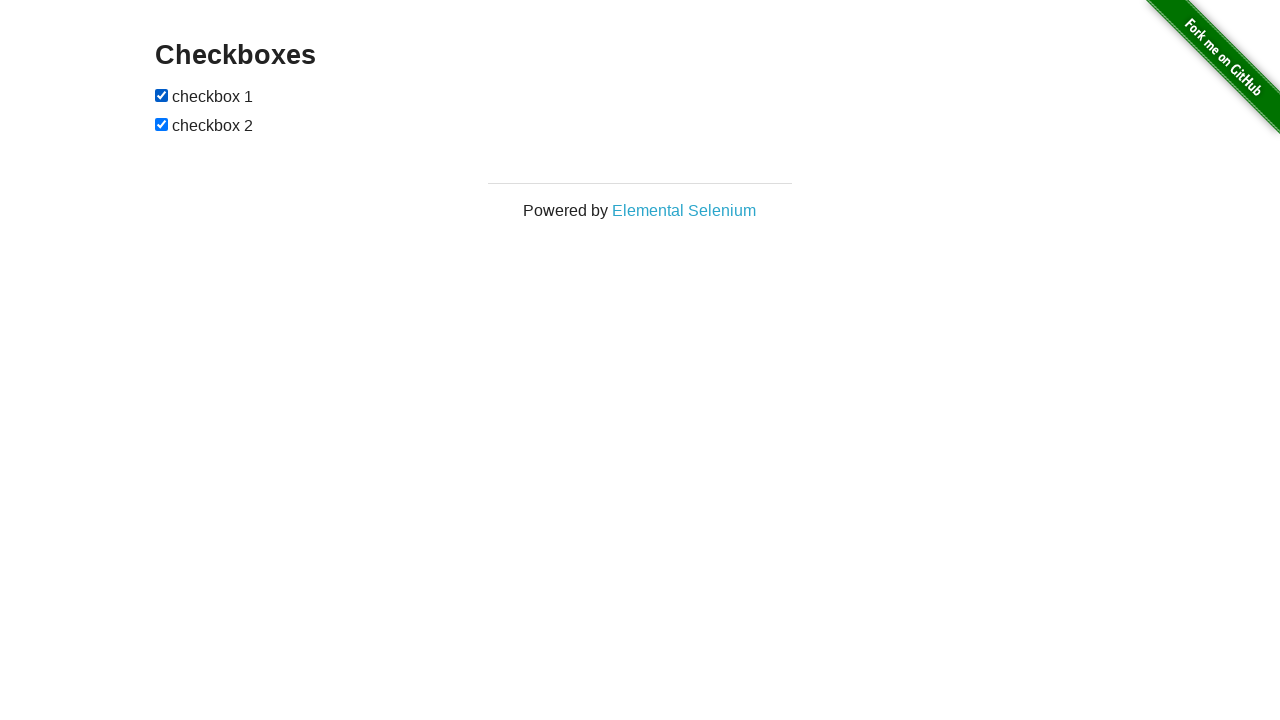

Unchecked the second checkbox at (162, 124) on internal:role=checkbox >> nth=1
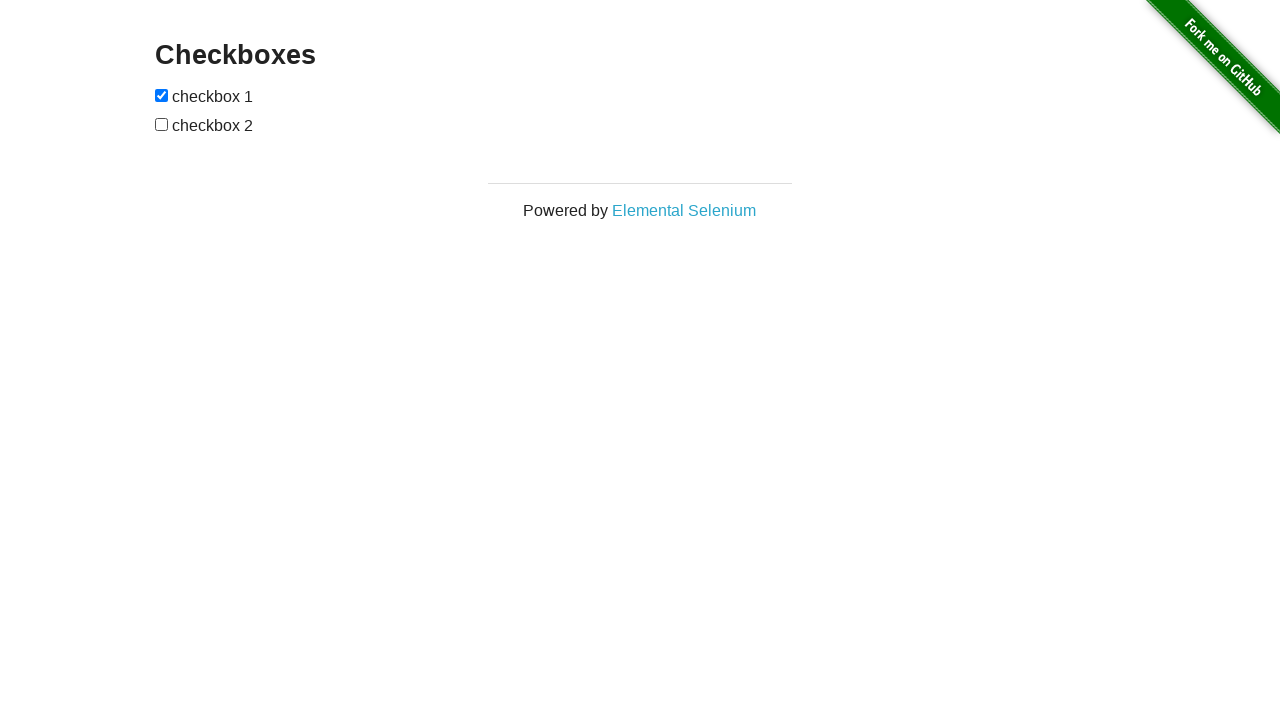

Waited 1 second for stability
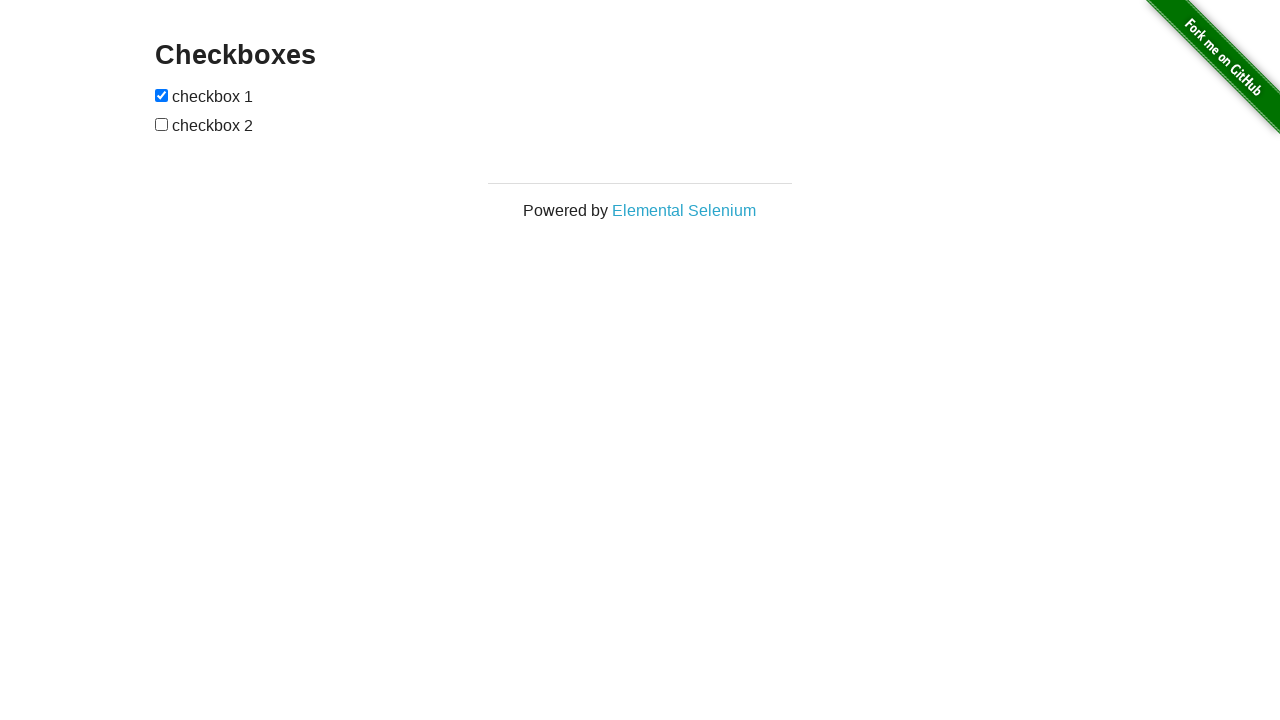

Verified first checkbox is checked
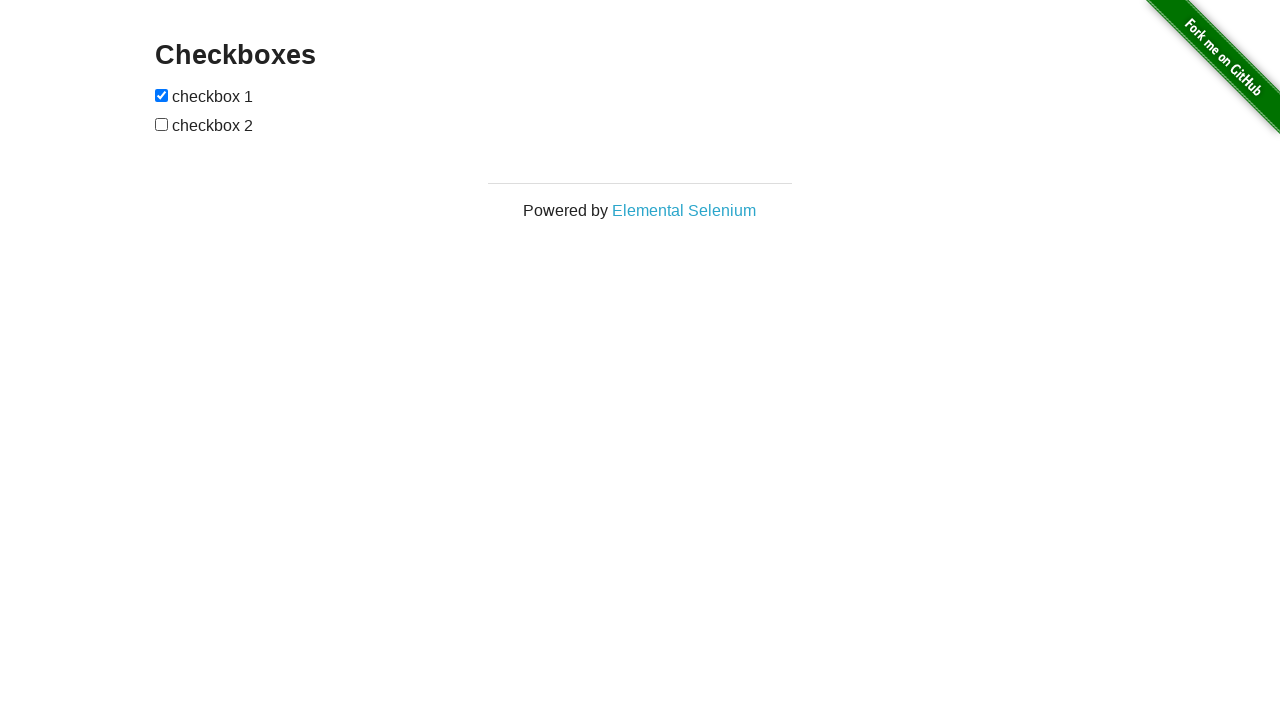

Verified second checkbox is not checked
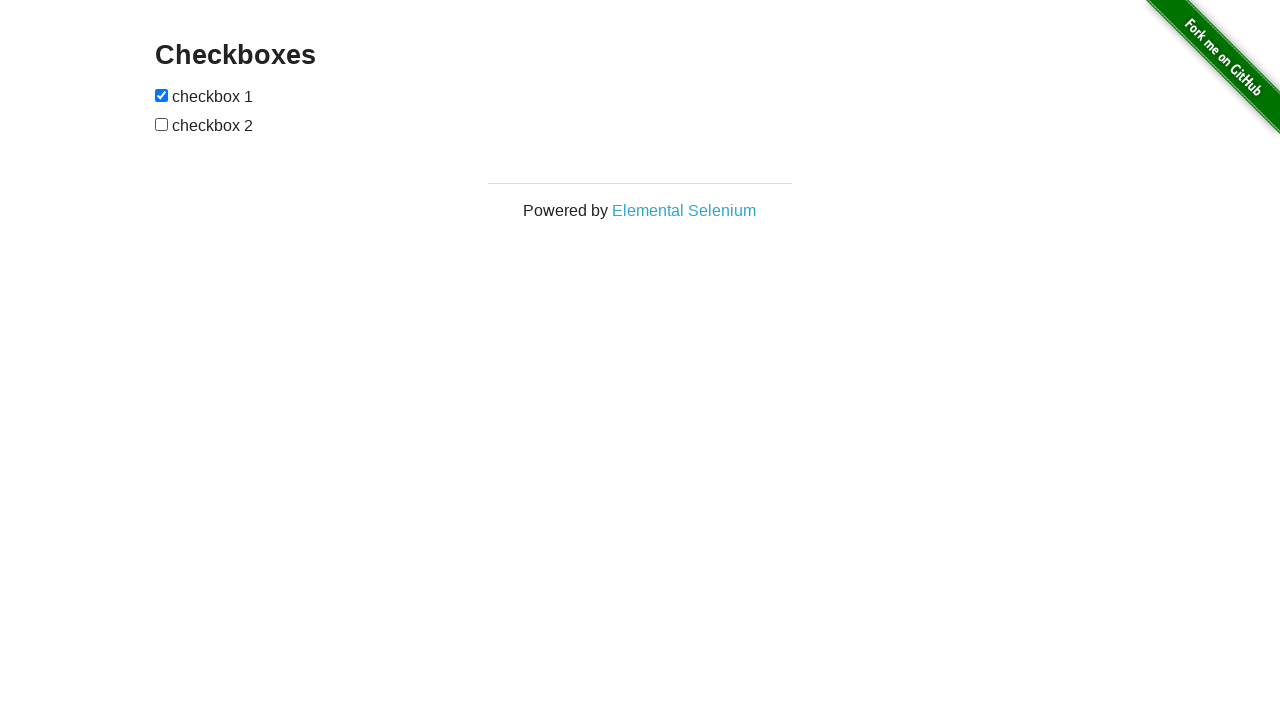

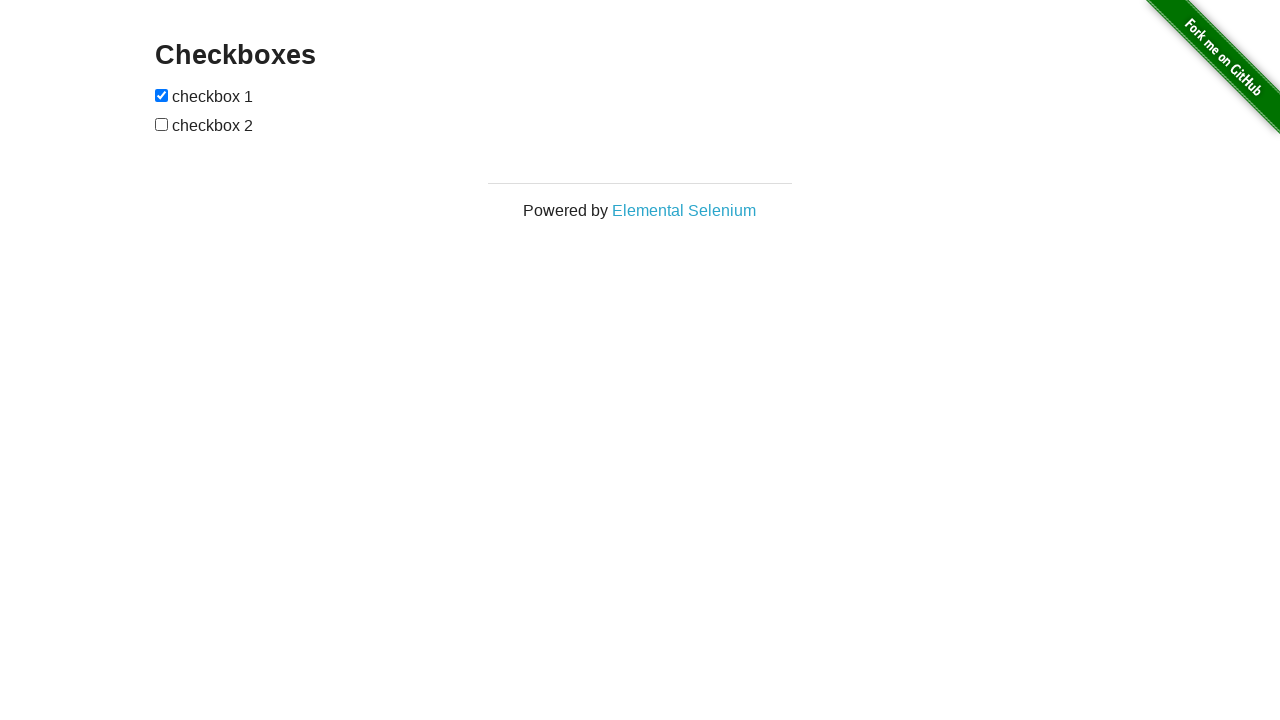